Tests the AngularJS homepage greeting using Page Object pattern by entering a name and verifying the greeting text

Starting URL: http://www.angularjs.org

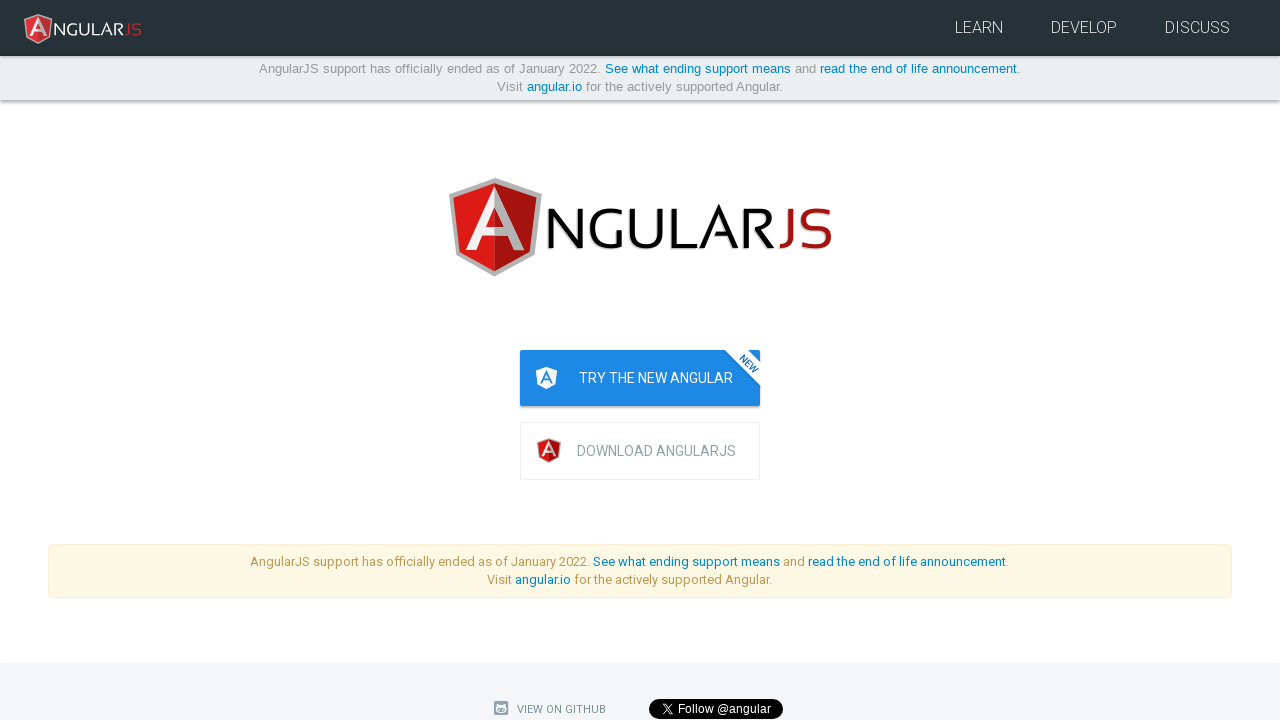

Filled name input field with 'Julie' on input[ng-model='yourName']
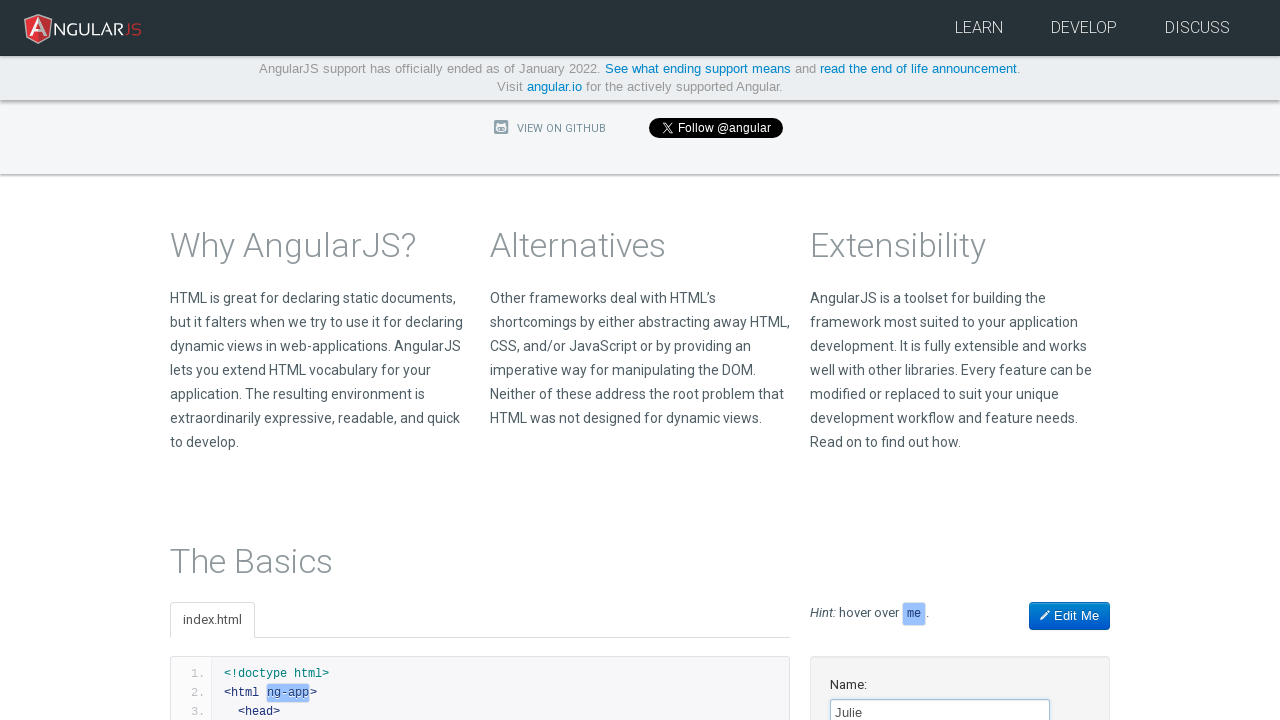

Verified greeting text 'Hello Julie!' is displayed
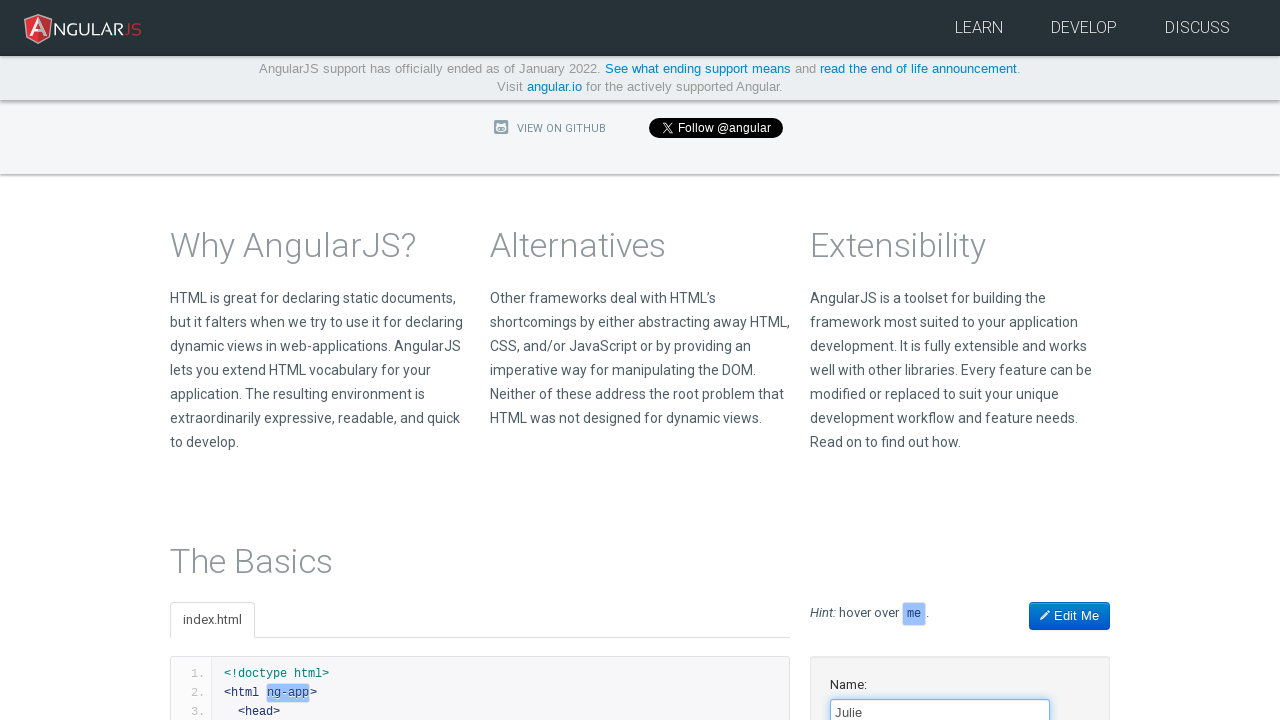

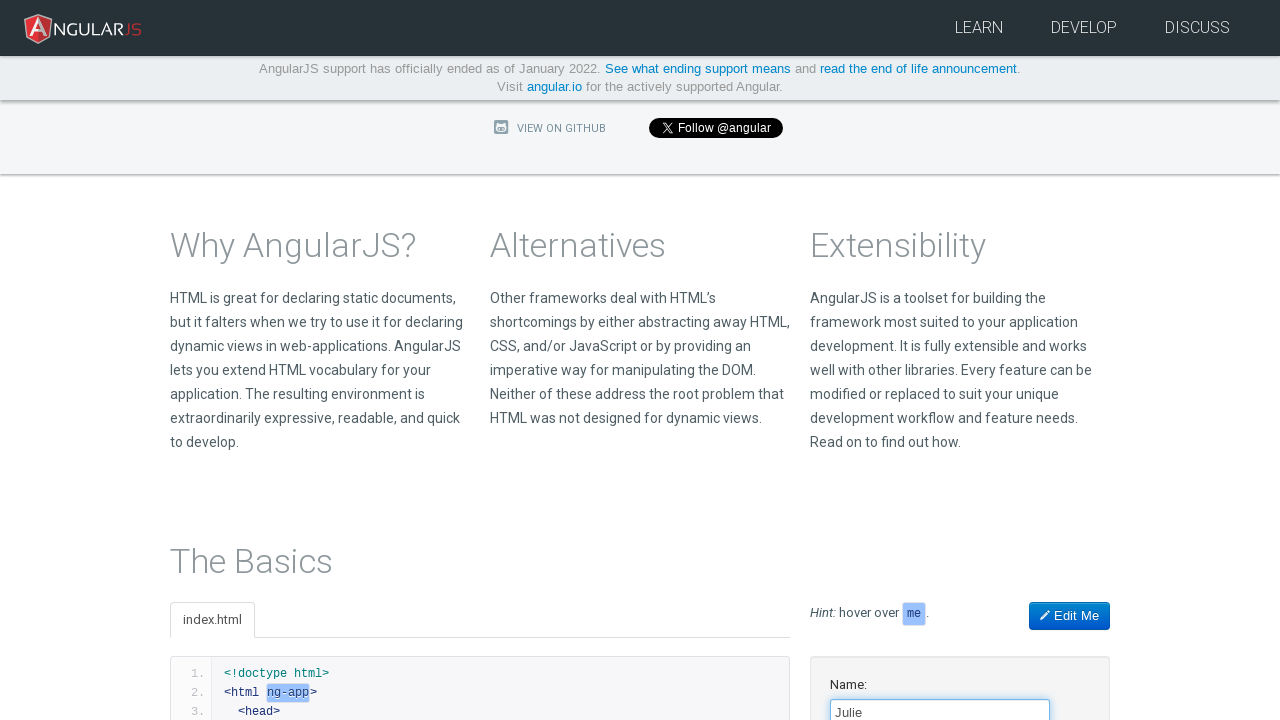